Tests clearing the complete state of all items by unchecking the toggle-all checkbox

Starting URL: https://demo.playwright.dev/todomvc

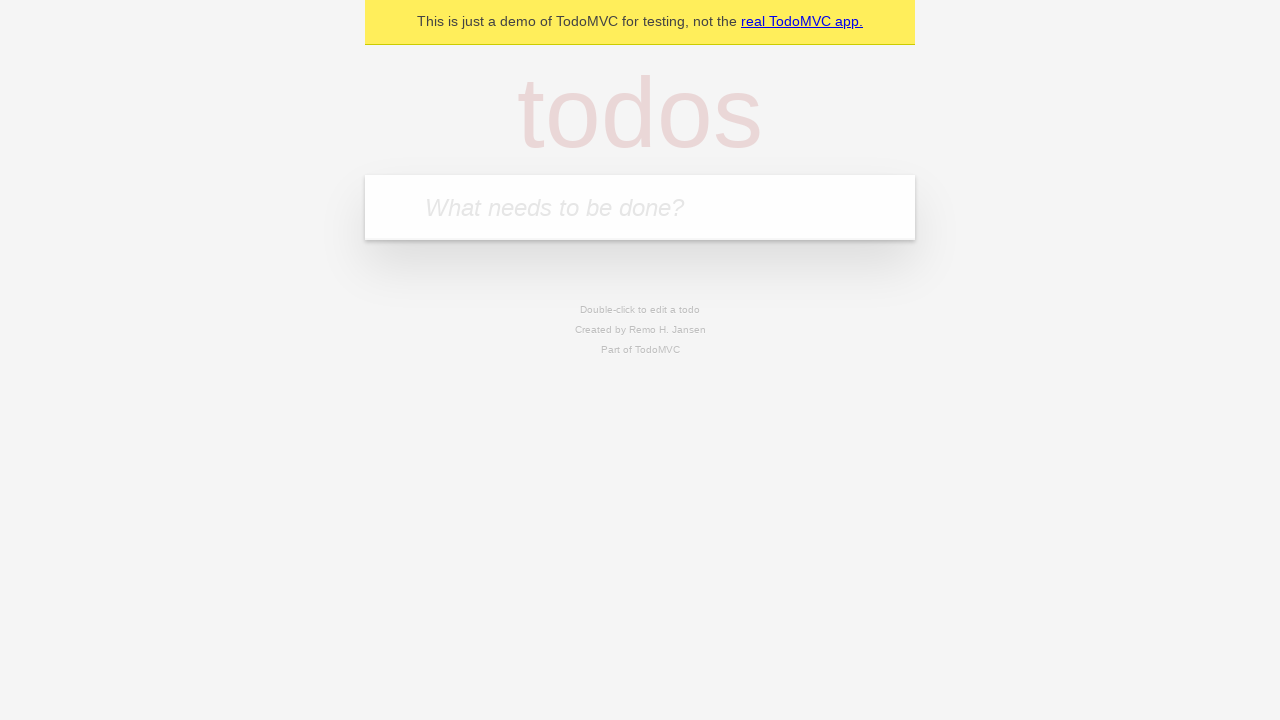

Filled todo input with 'buy some cheese' on internal:attr=[placeholder="What needs to be done?"i]
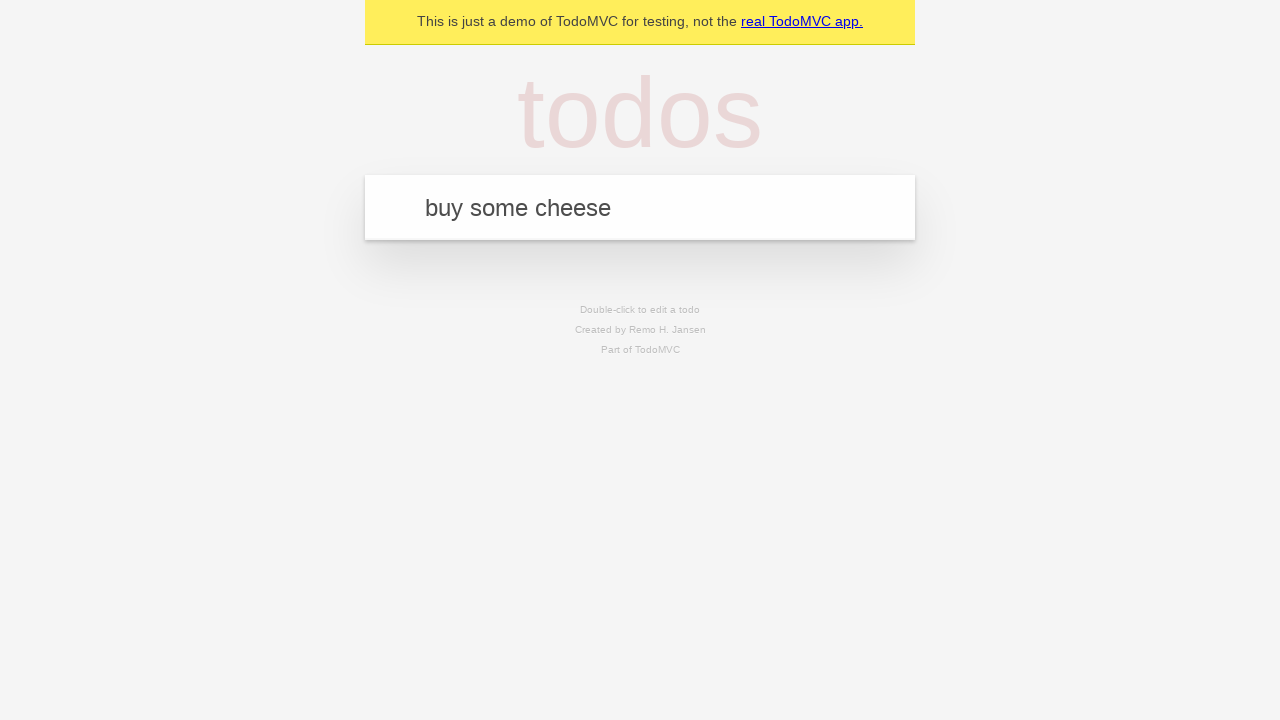

Pressed Enter to create todo 'buy some cheese' on internal:attr=[placeholder="What needs to be done?"i]
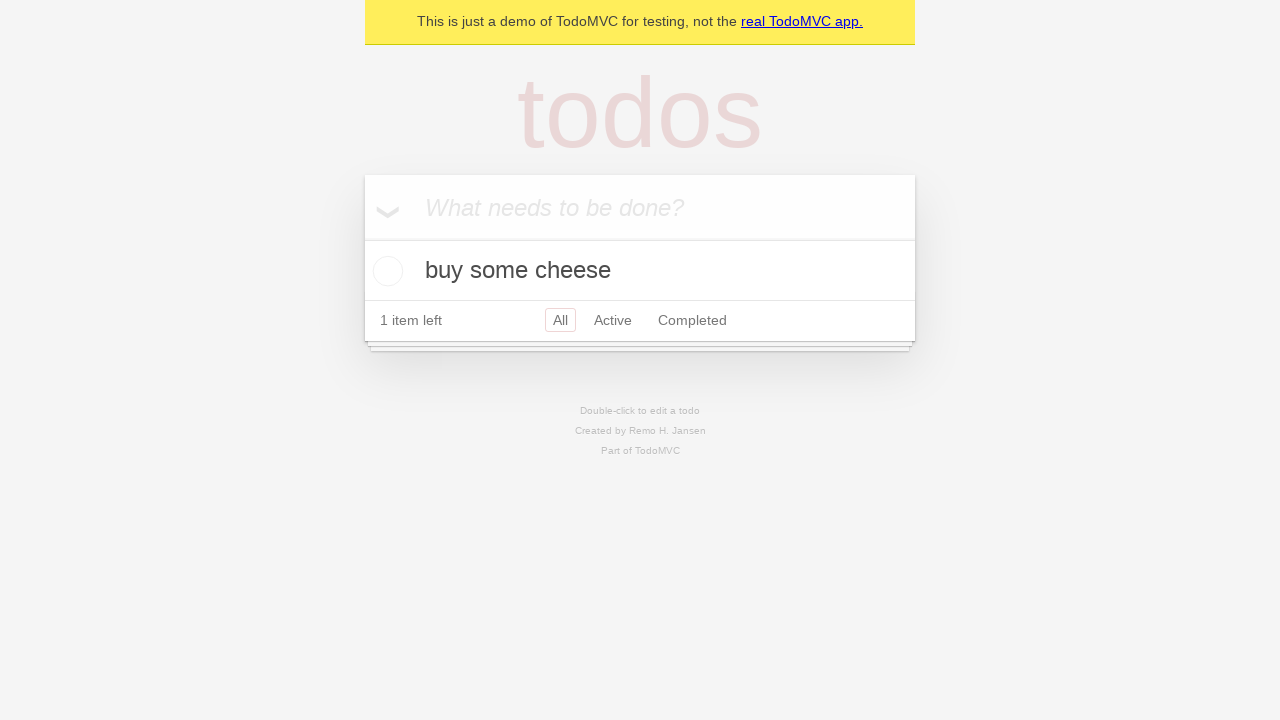

Filled todo input with 'feed the cat' on internal:attr=[placeholder="What needs to be done?"i]
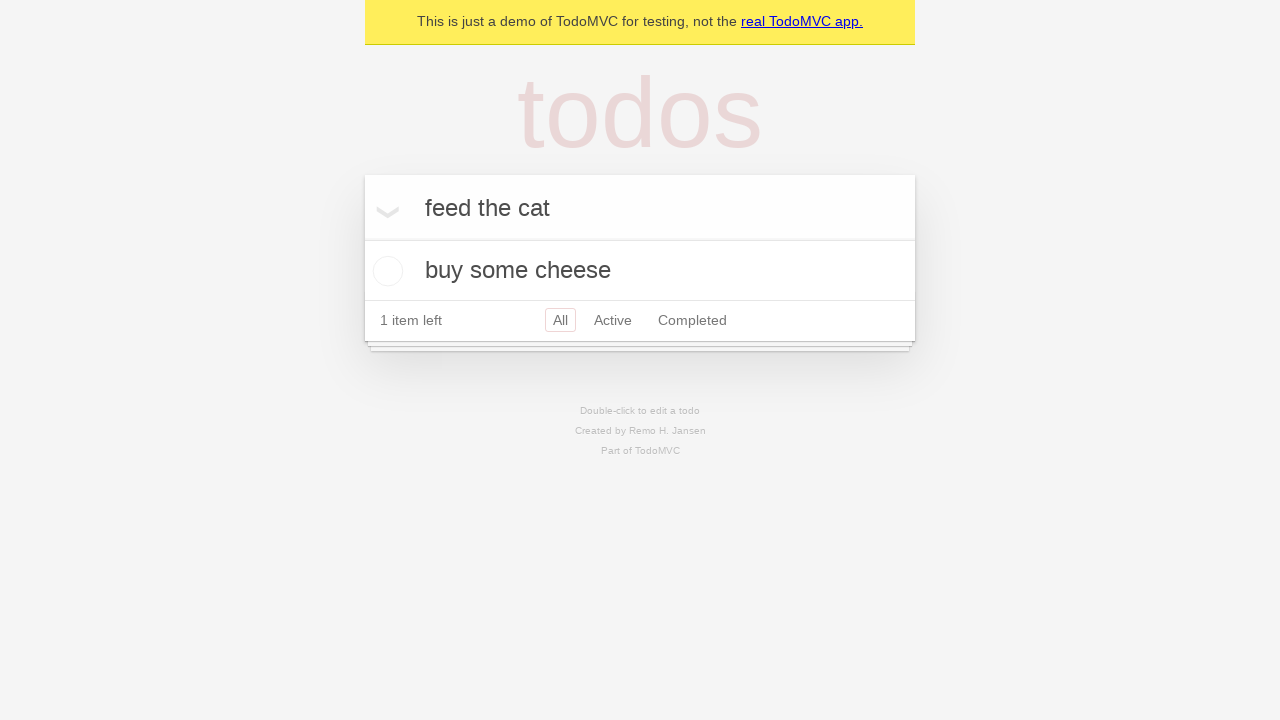

Pressed Enter to create todo 'feed the cat' on internal:attr=[placeholder="What needs to be done?"i]
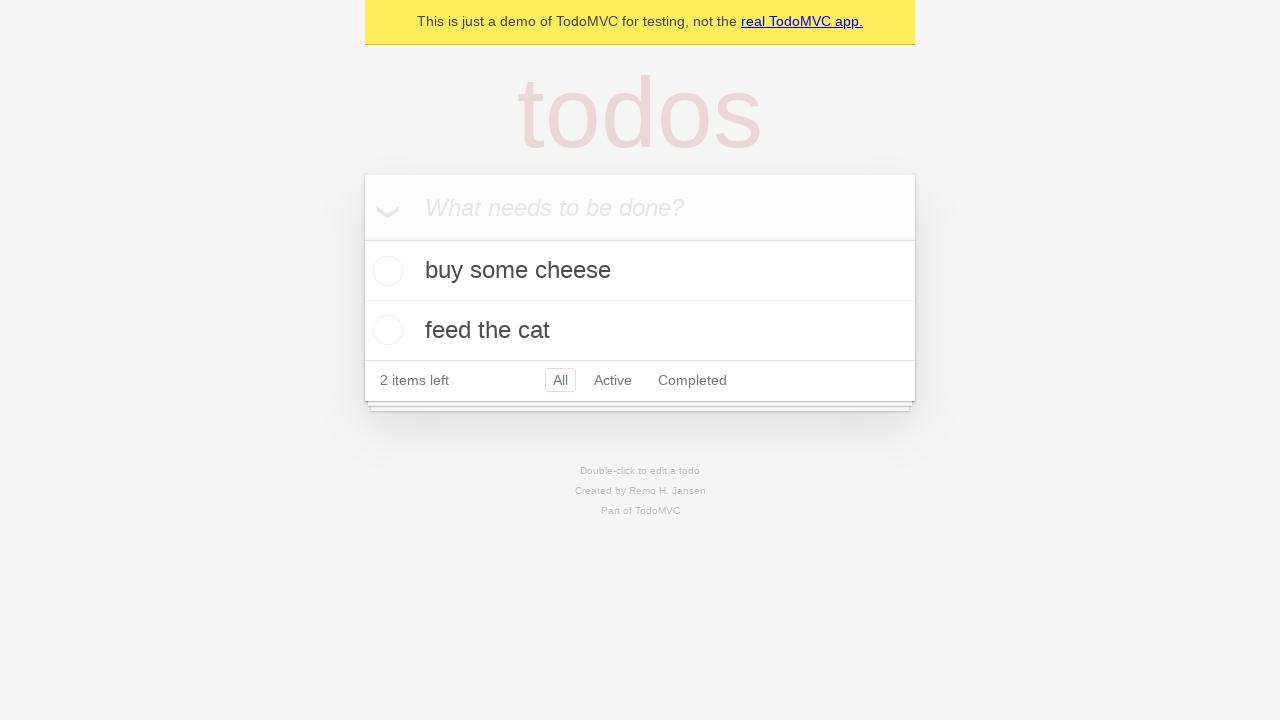

Filled todo input with 'book a doctors appointment' on internal:attr=[placeholder="What needs to be done?"i]
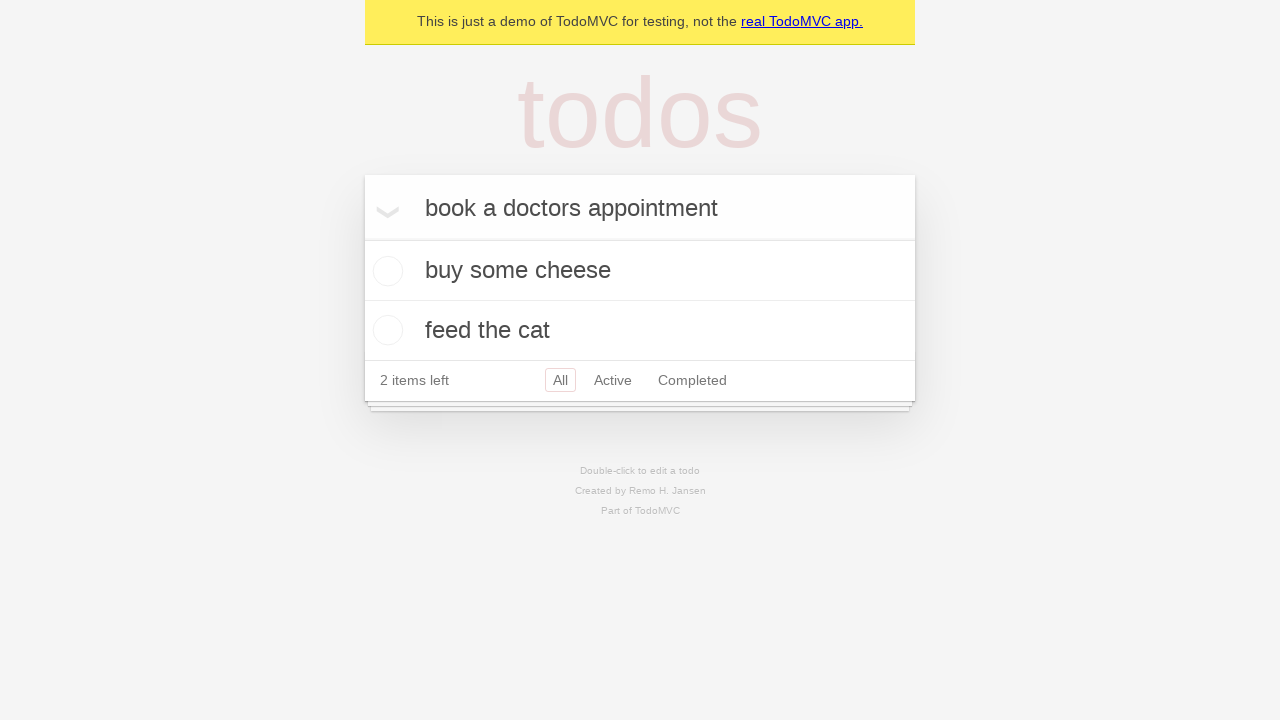

Pressed Enter to create todo 'book a doctors appointment' on internal:attr=[placeholder="What needs to be done?"i]
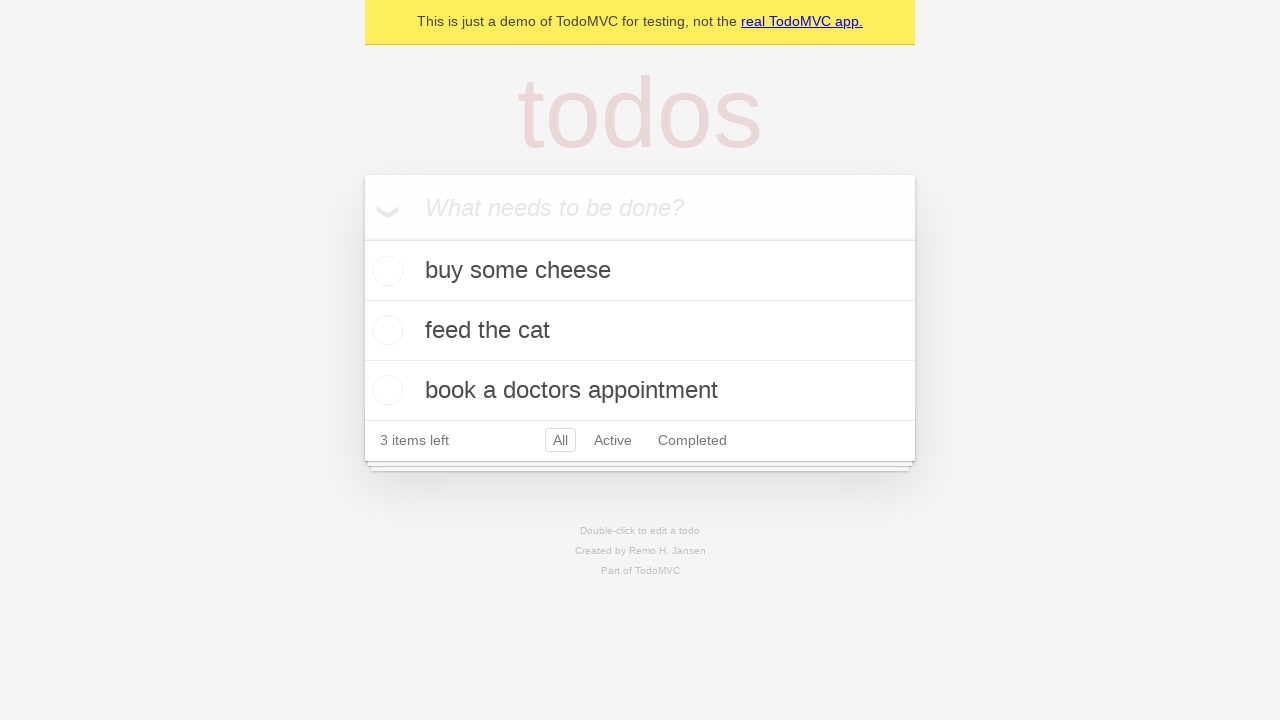

Waited for all 3 todos to be created
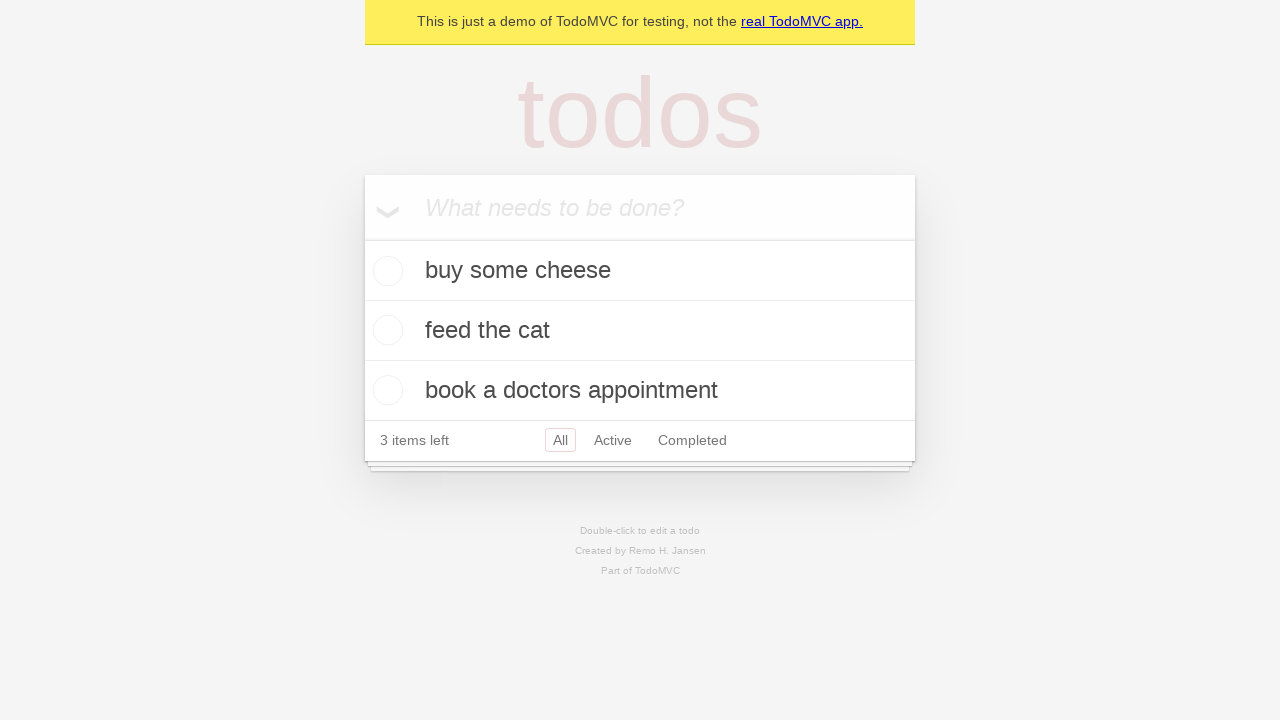

Checked toggle-all checkbox to mark all todos as complete at (362, 238) on internal:label="Mark all as complete"i
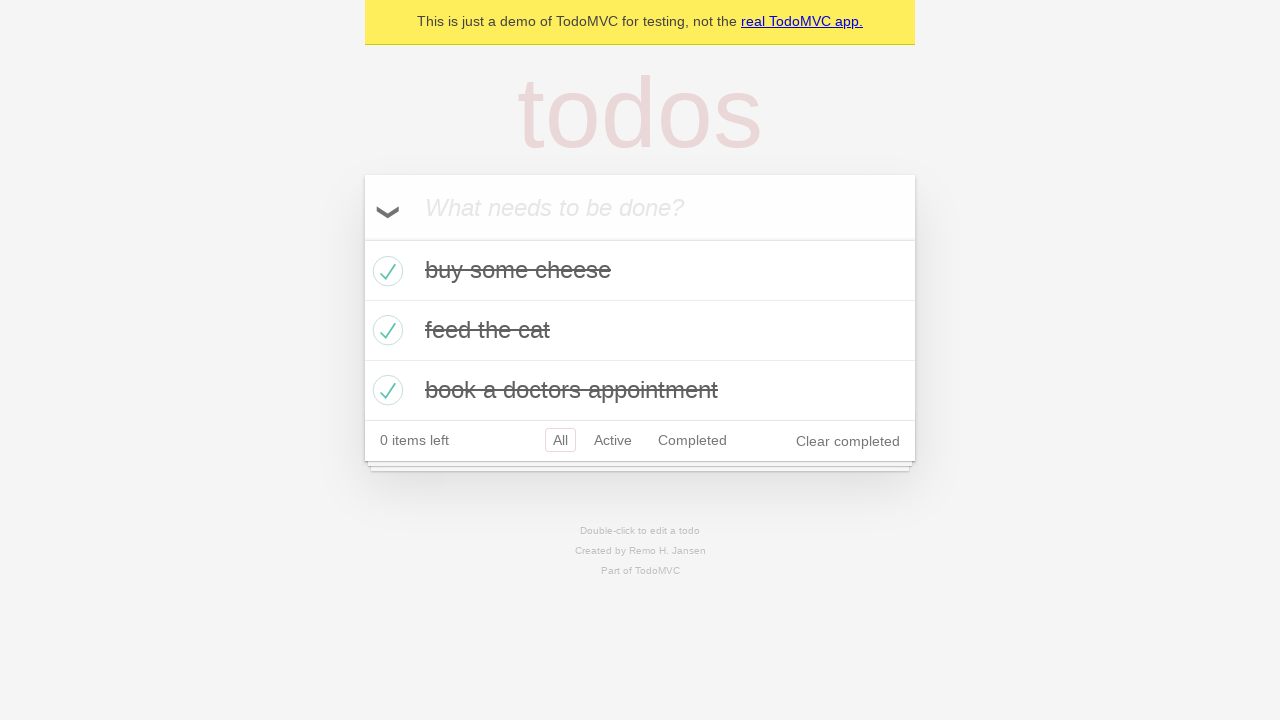

Unchecked toggle-all checkbox to clear complete state of all todos at (362, 238) on internal:label="Mark all as complete"i
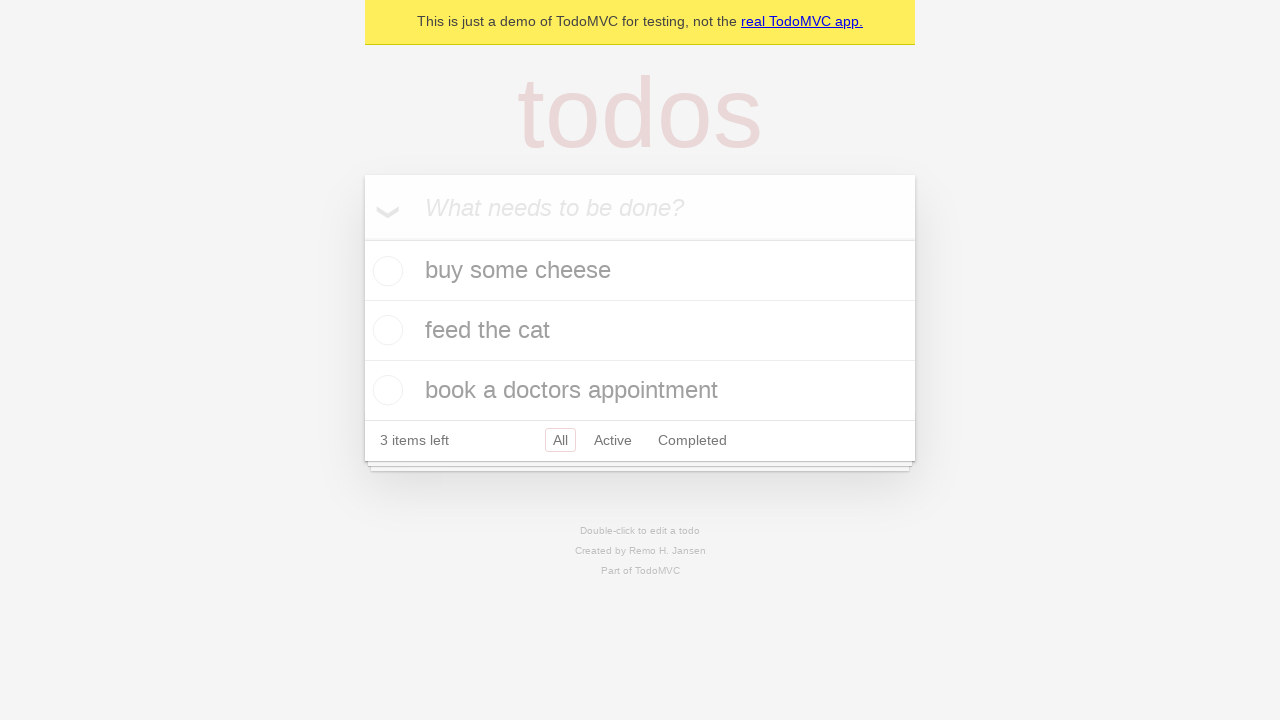

Waited 500ms for uncompleted state to be reflected
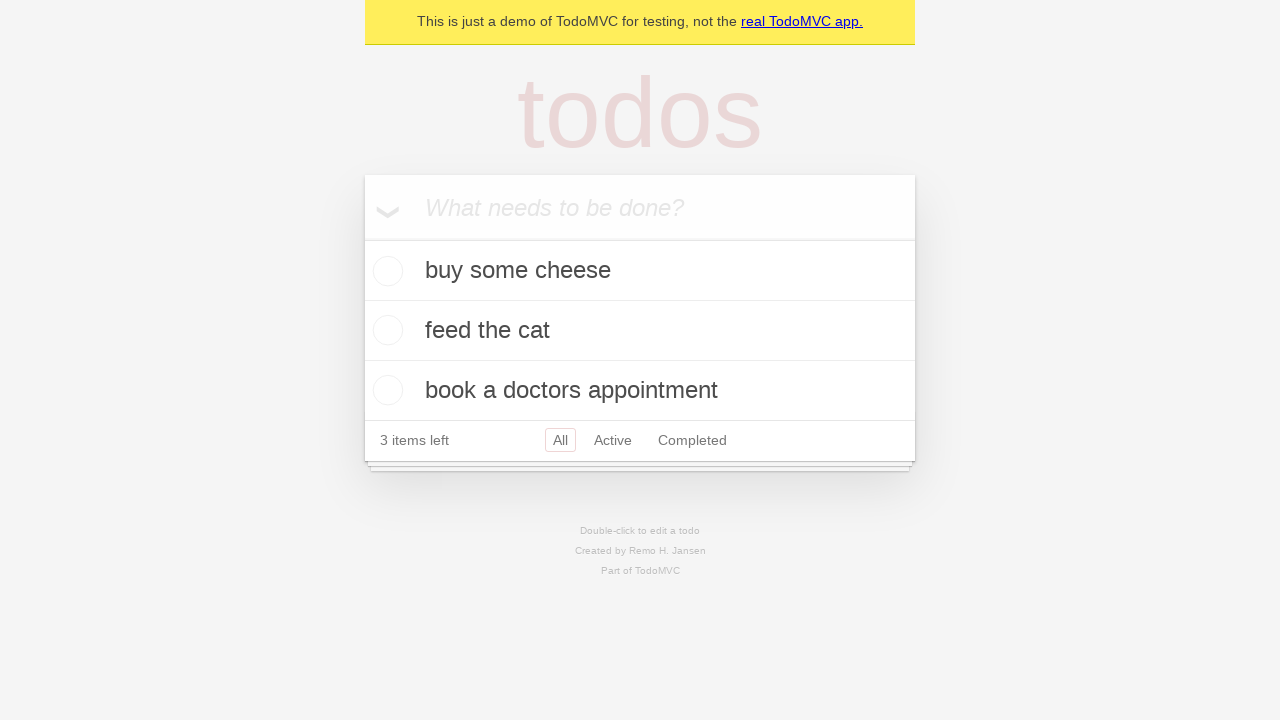

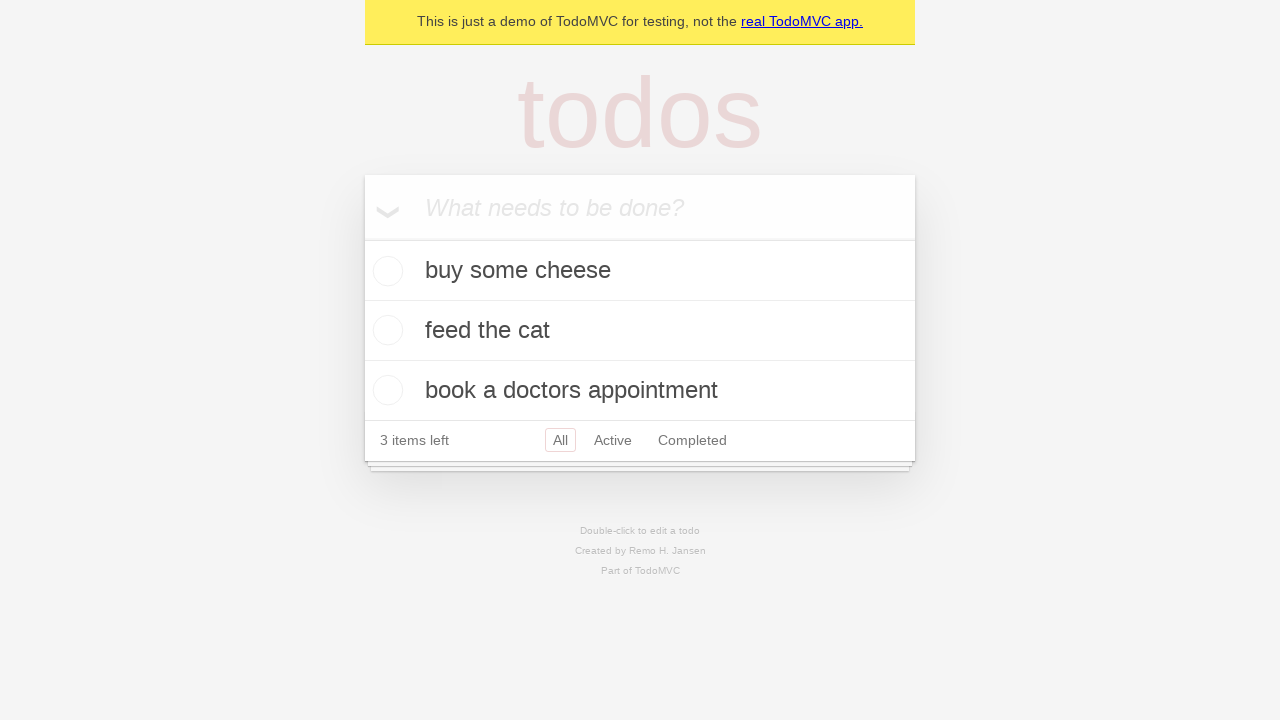